Tests autocomplete/suggestion box functionality by typing "In" into the input field, waiting for suggestions to appear, and selecting "India" from the dropdown list.

Starting URL: https://rahulshettyacademy.com/AutomationPractice/

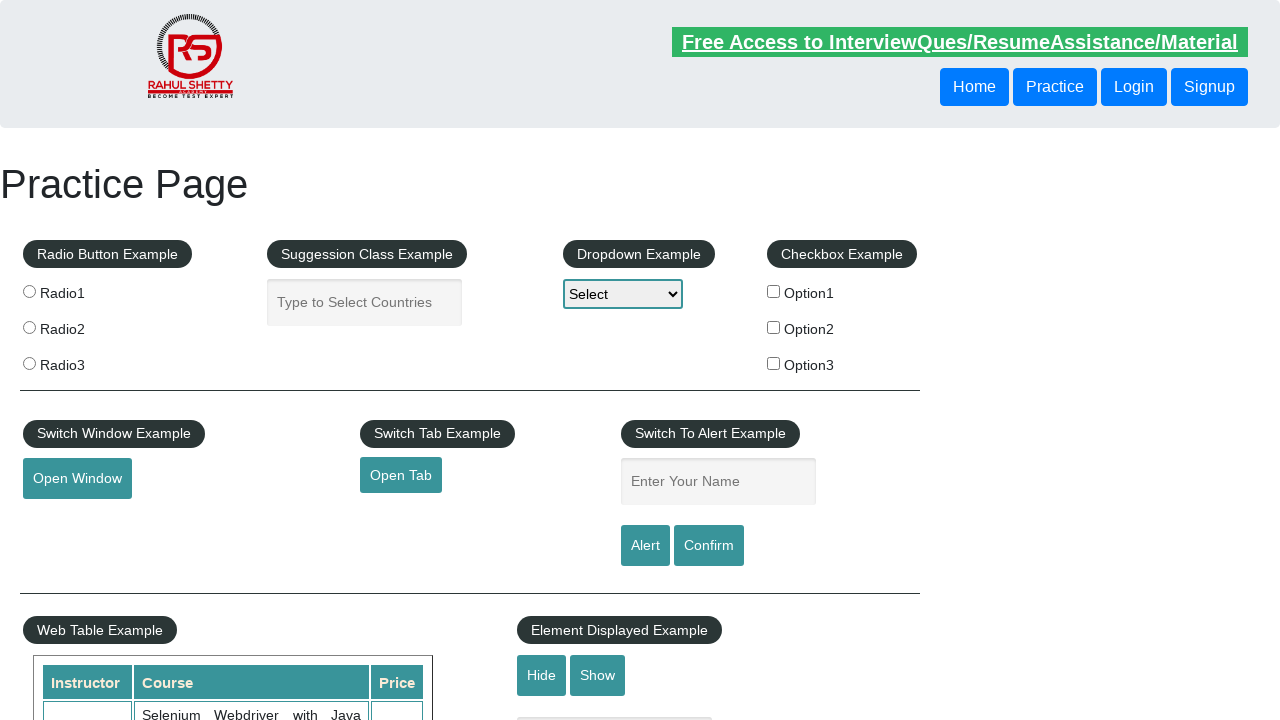

Typed 'In' into the autocomplete input field on //div[@class='cen-left-align']//input
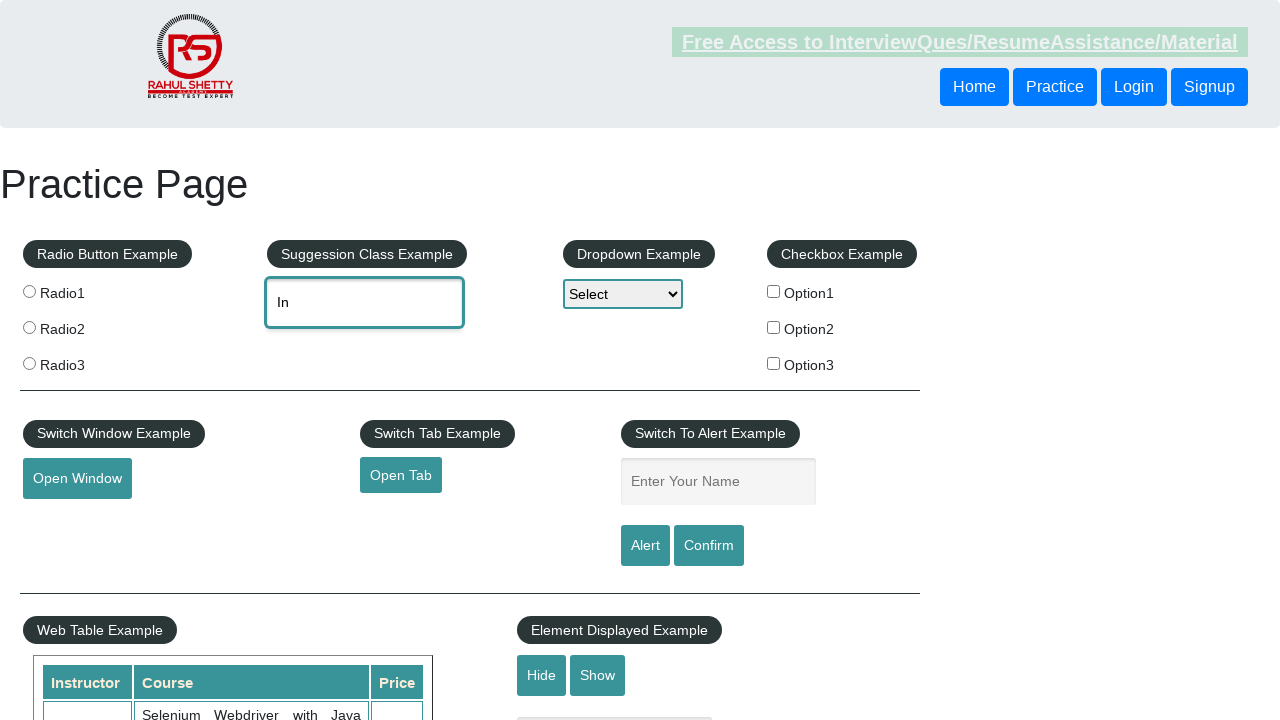

Autocomplete suggestions appeared
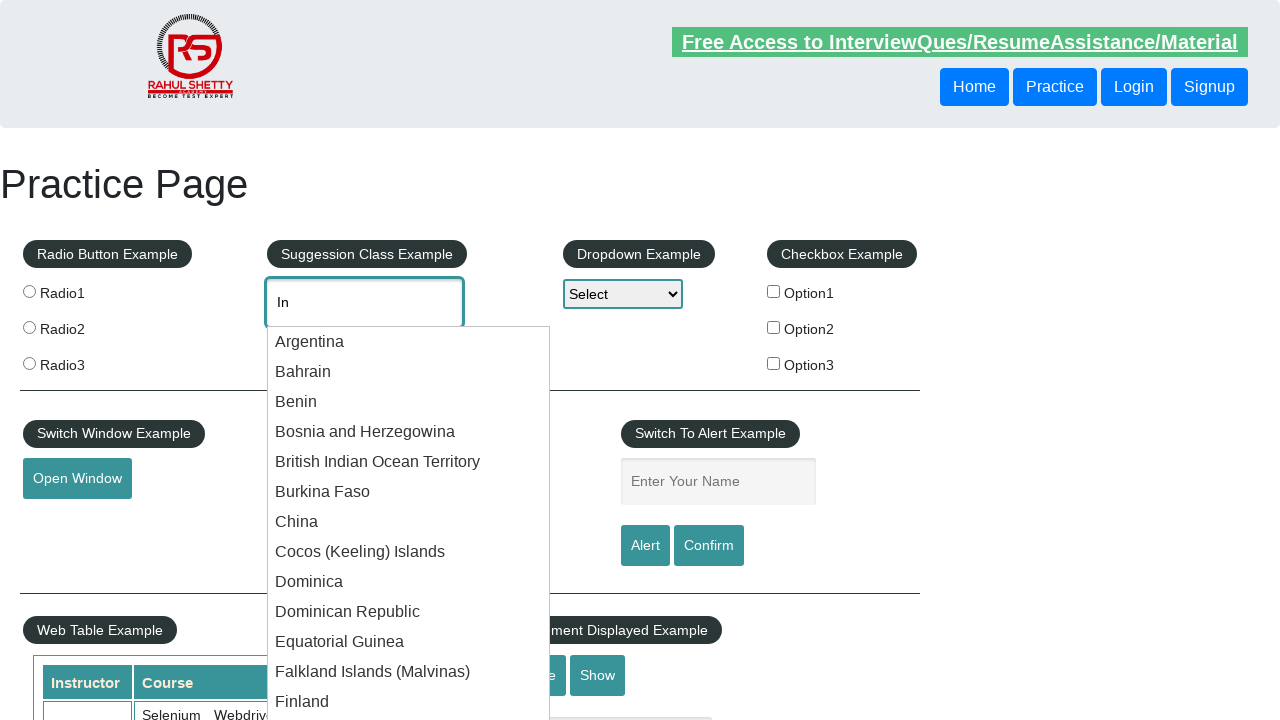

Located 36 suggestion items in the dropdown
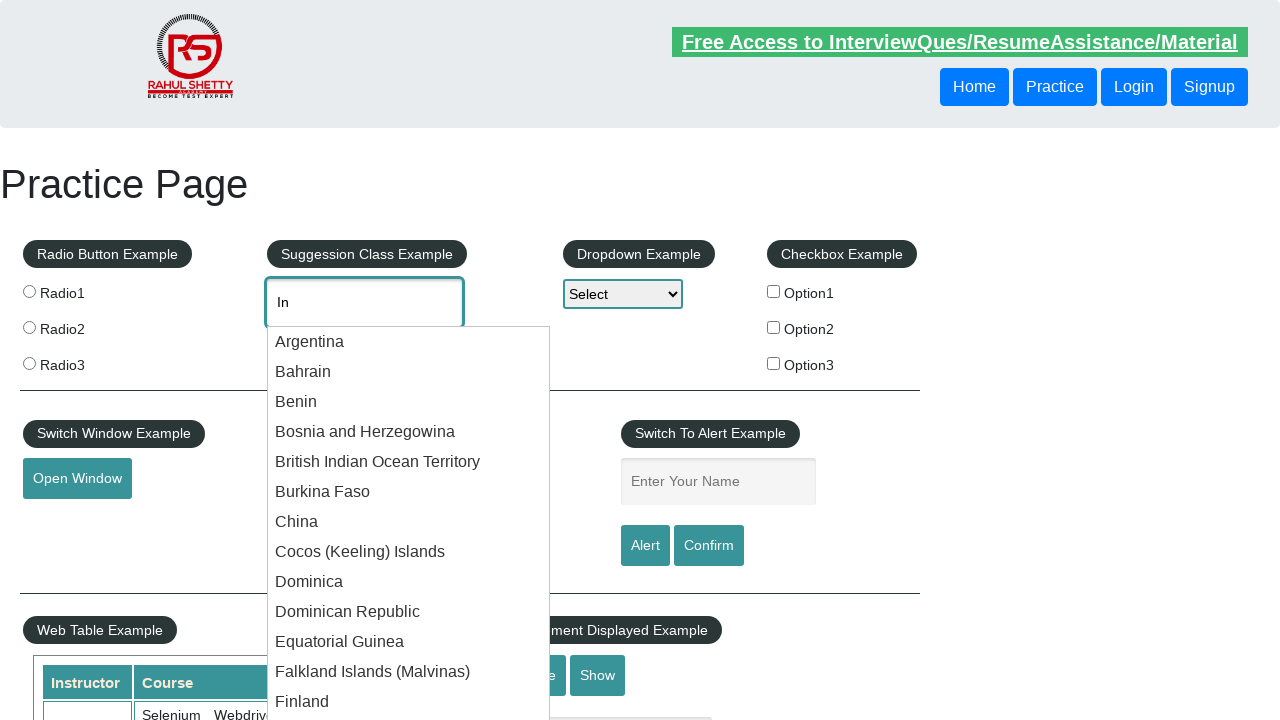

Clicked on 'India' from the suggestion list at (409, 361) on ul.ui-autocomplete li div >> nth=15
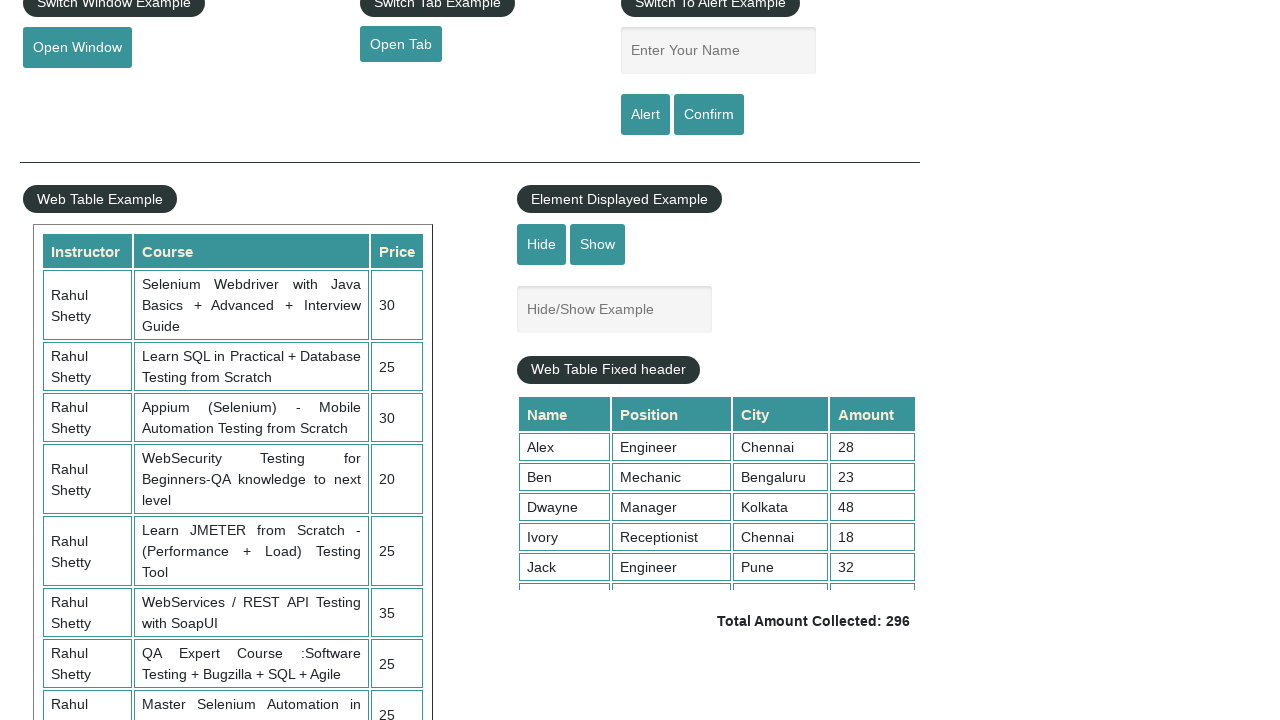

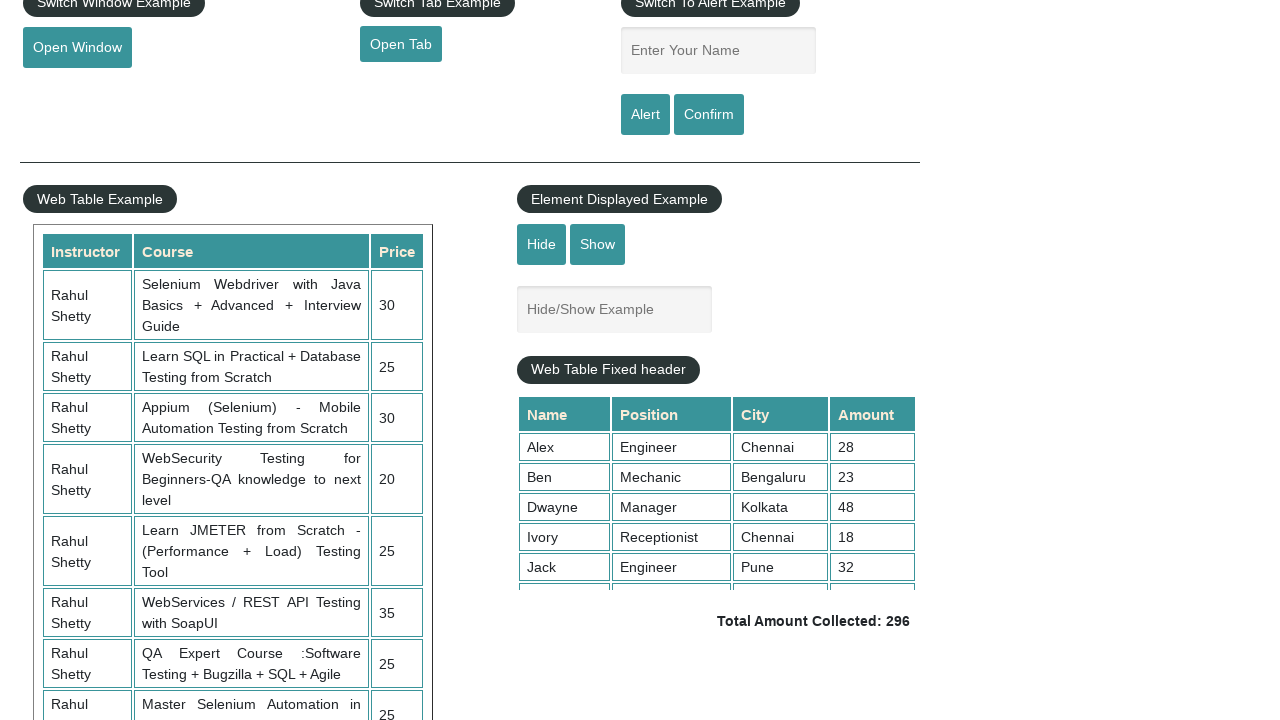